Opens the main page of brain.com.ua Ukrainian electronics store

Starting URL: https://brain.com.ua/ukr/

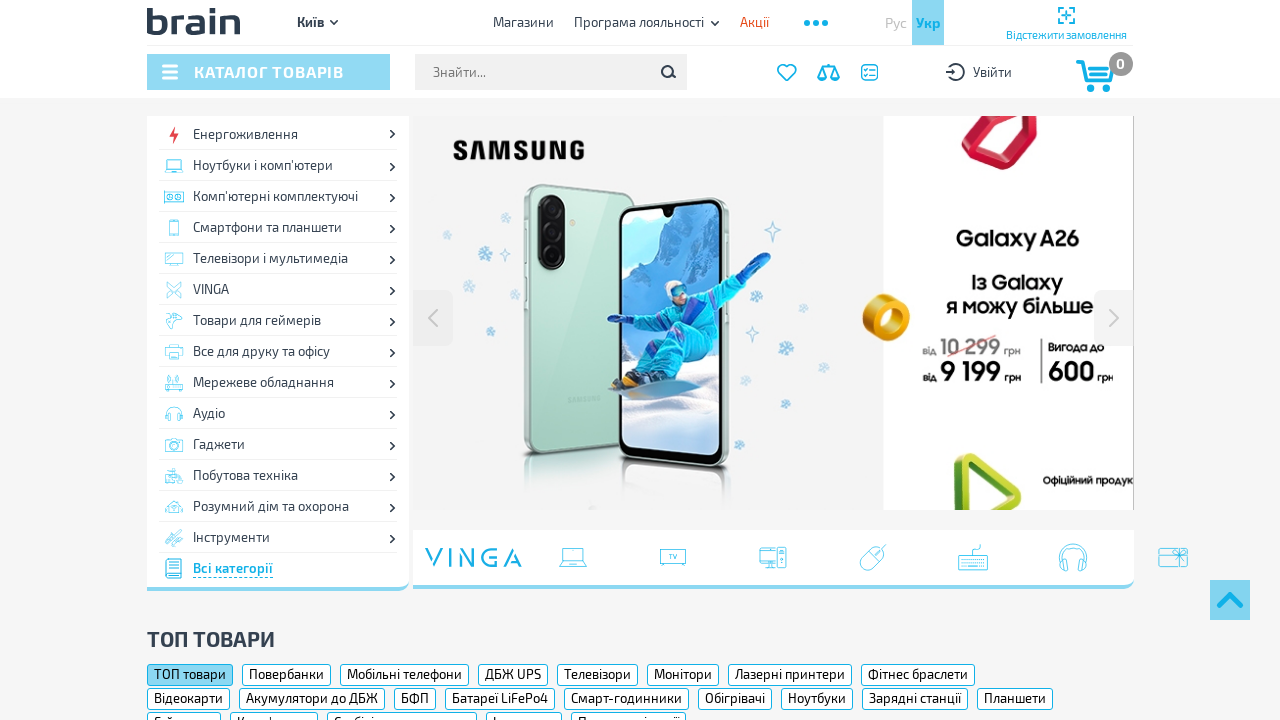

Waited for brain.com.ua main page to load (DOM content loaded)
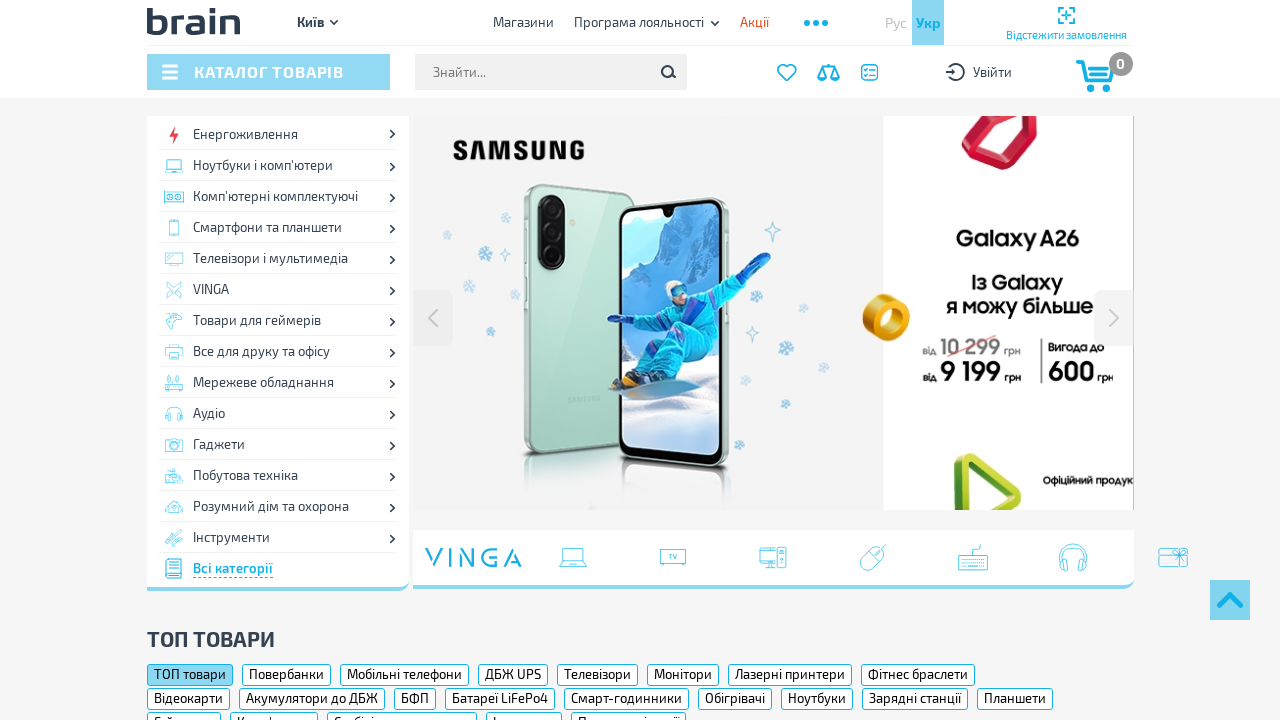

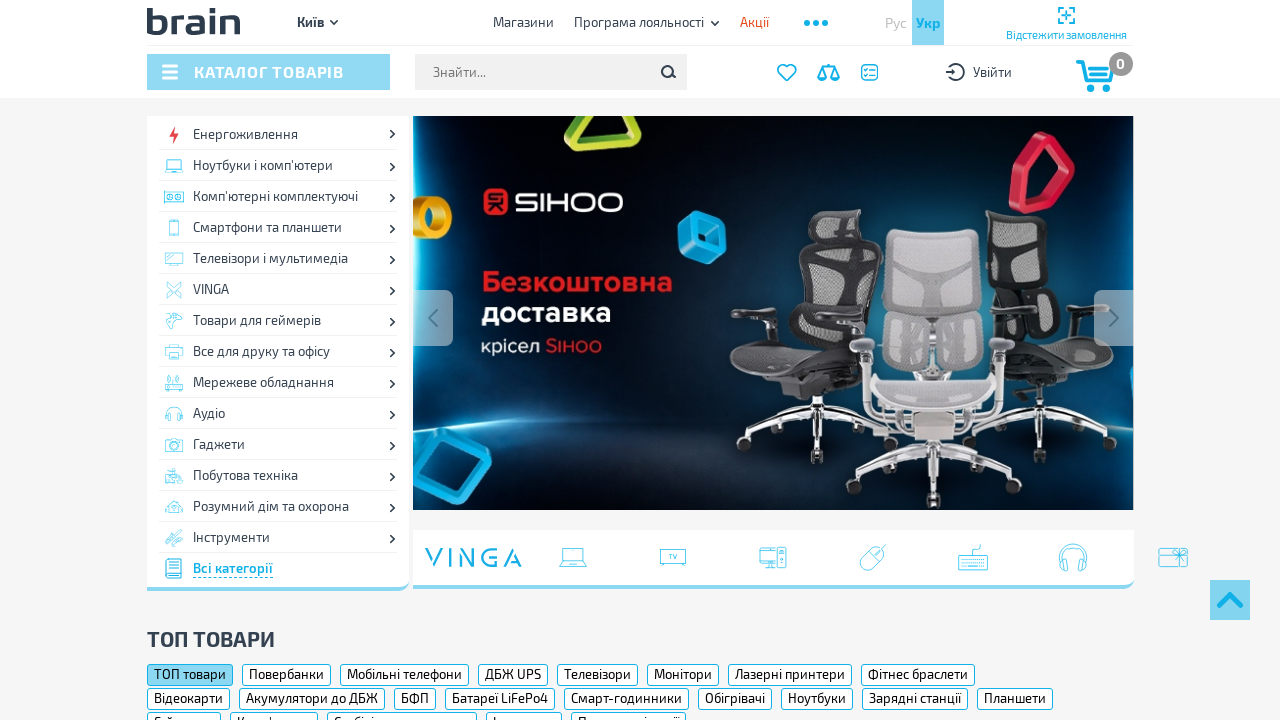